Tests a quantity input field by clicking on it multiple times and entering various numeric values including positive, zero, and negative numbers to verify field behavior.

Starting URL: https://splendorous-starlight-c2b50a.netlify.app/

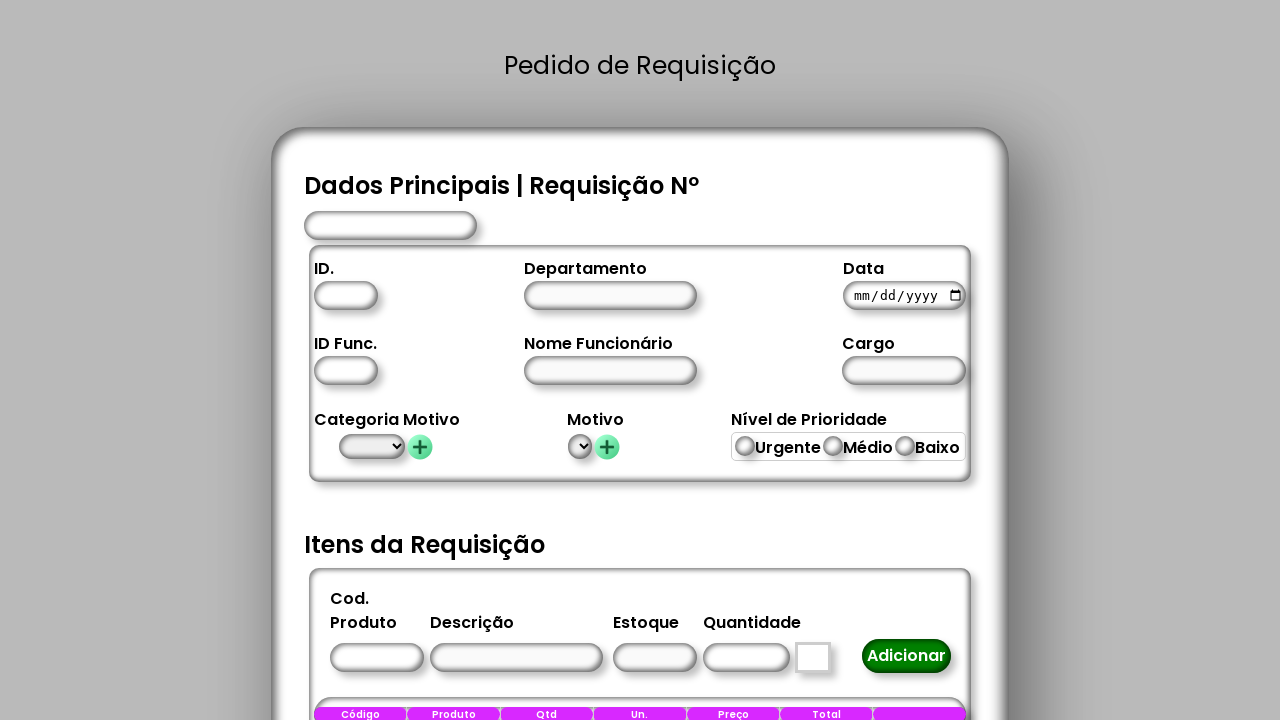

Clicked quantity field (first click) at (746, 658) on #Quantidade
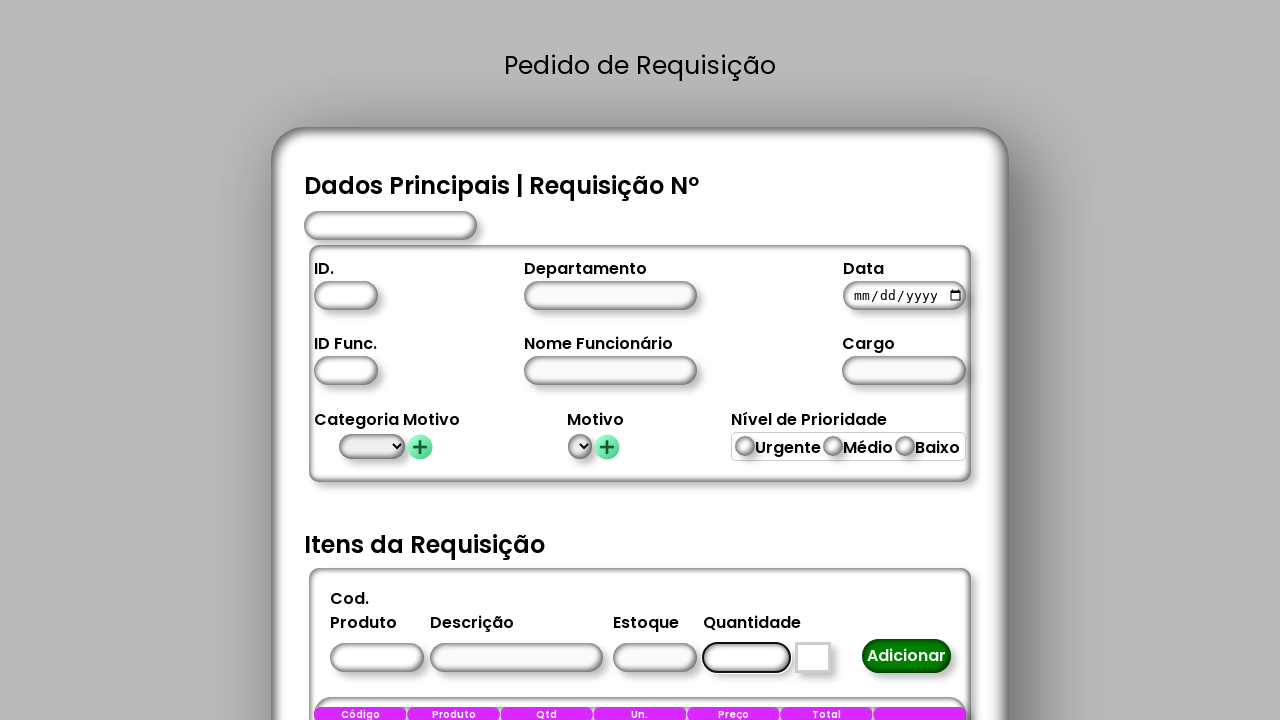

Clicked quantity field (second click) at (746, 658) on #Quantidade
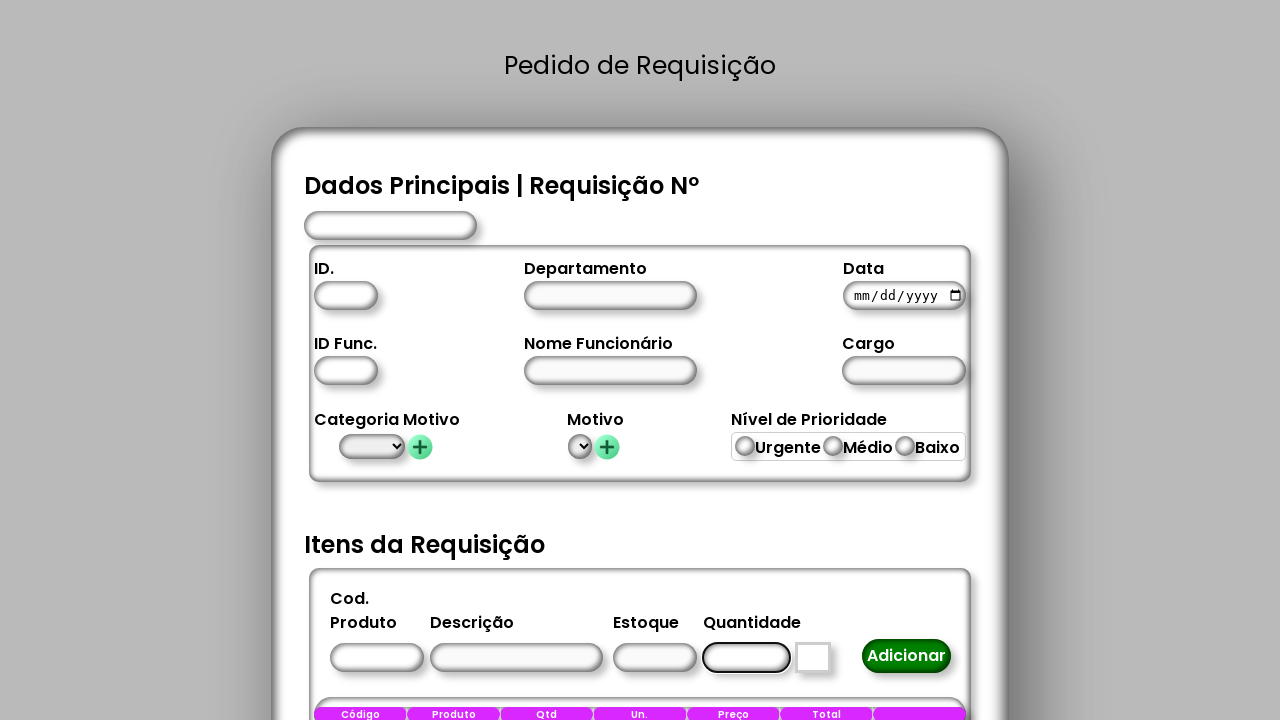

Entered value '1' in quantity field on #Quantidade
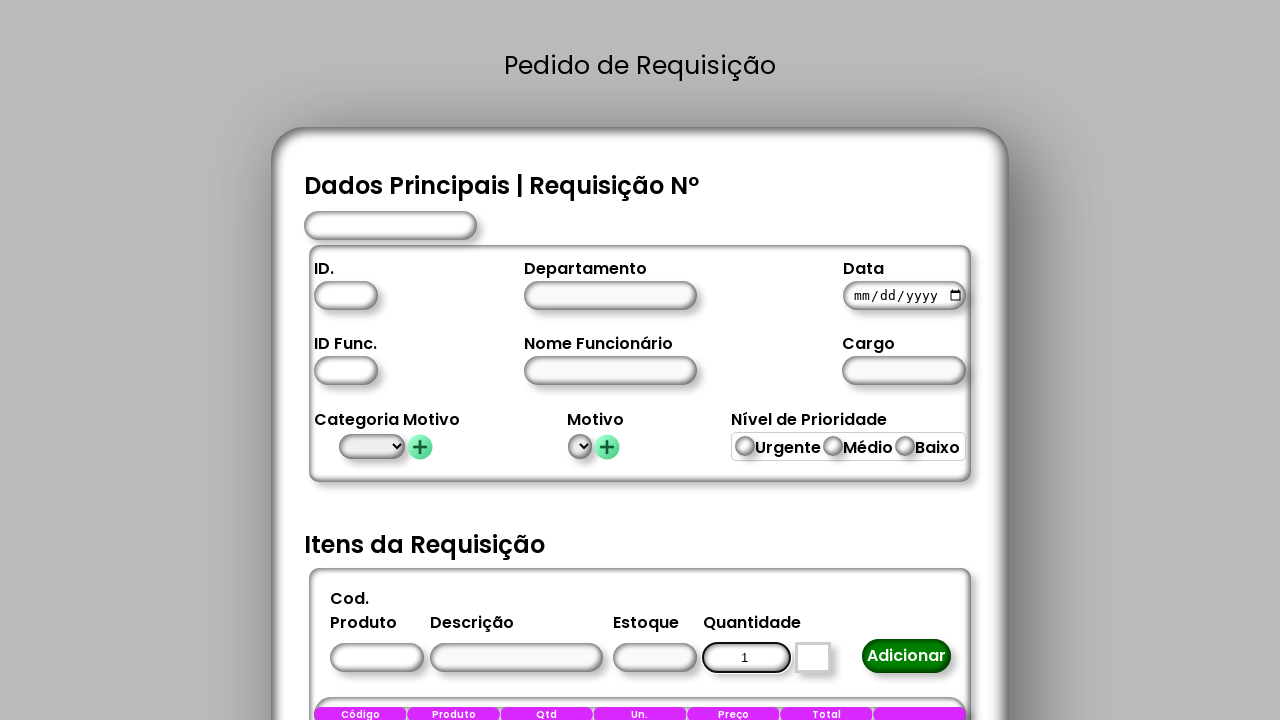

Clicked quantity field (first click) at (746, 658) on #Quantidade
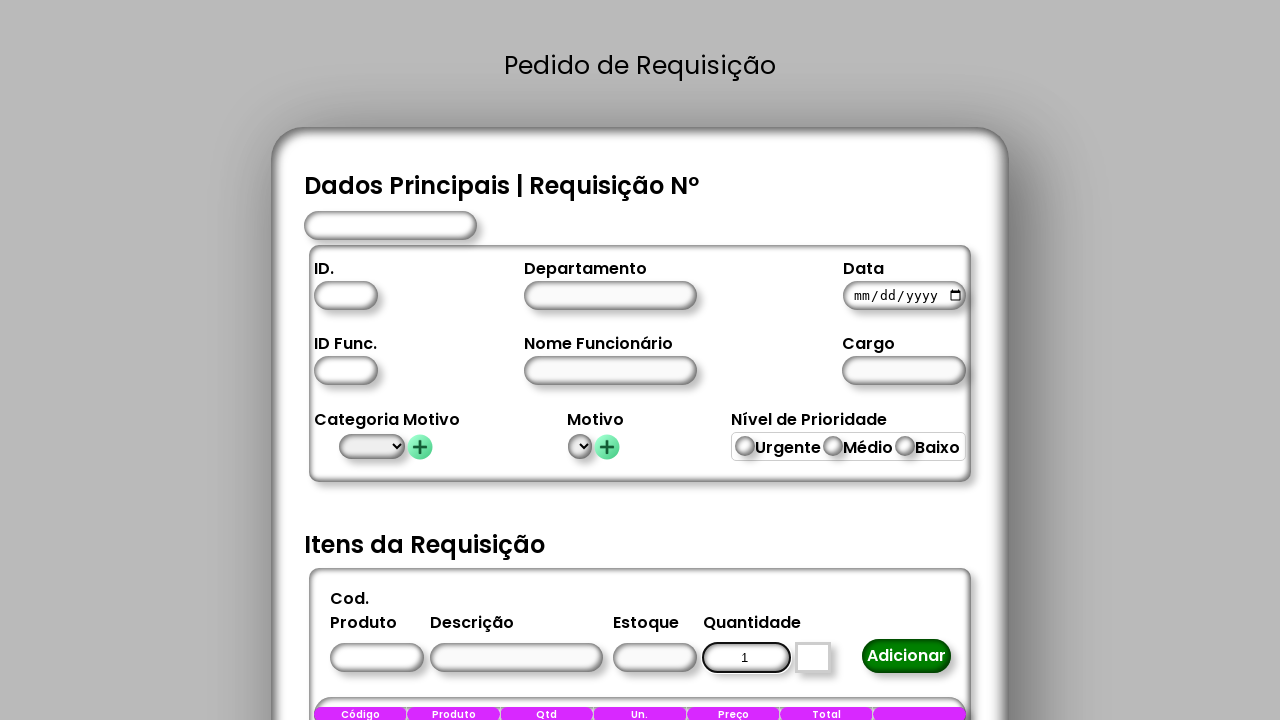

Clicked quantity field (second click) at (746, 658) on #Quantidade
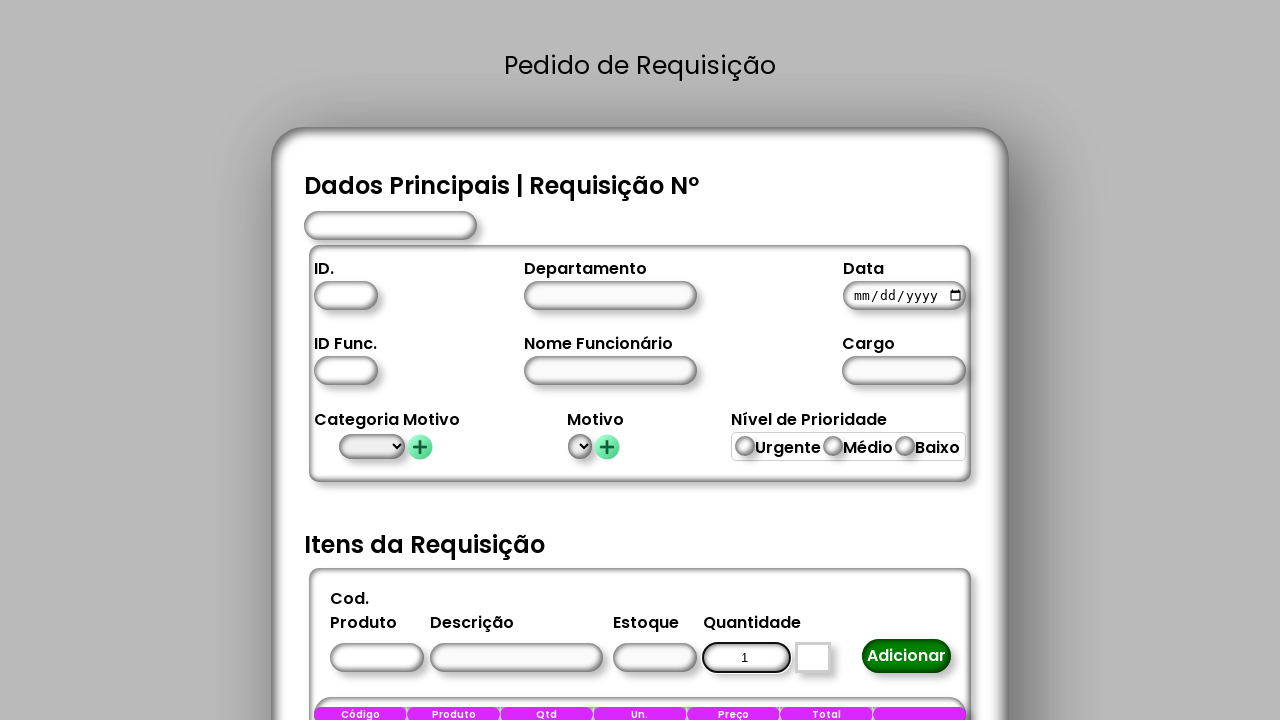

Entered value '2' in quantity field on #Quantidade
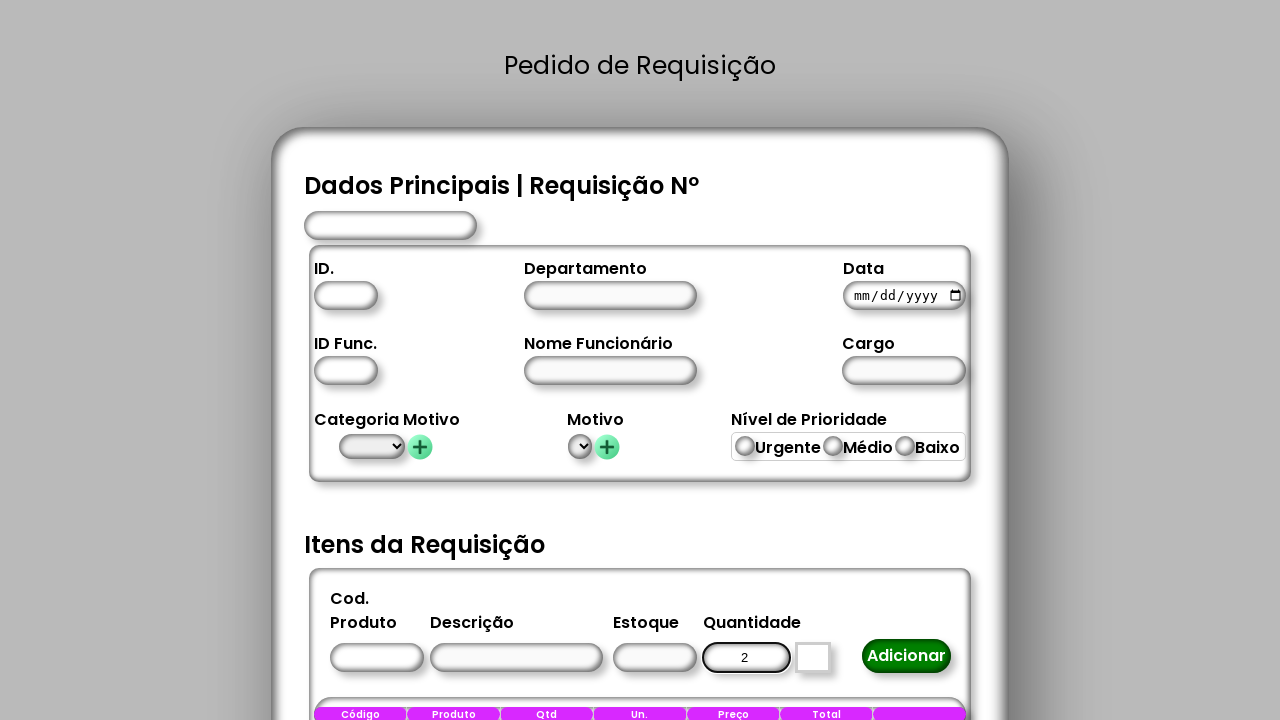

Clicked quantity field (first click) at (746, 658) on #Quantidade
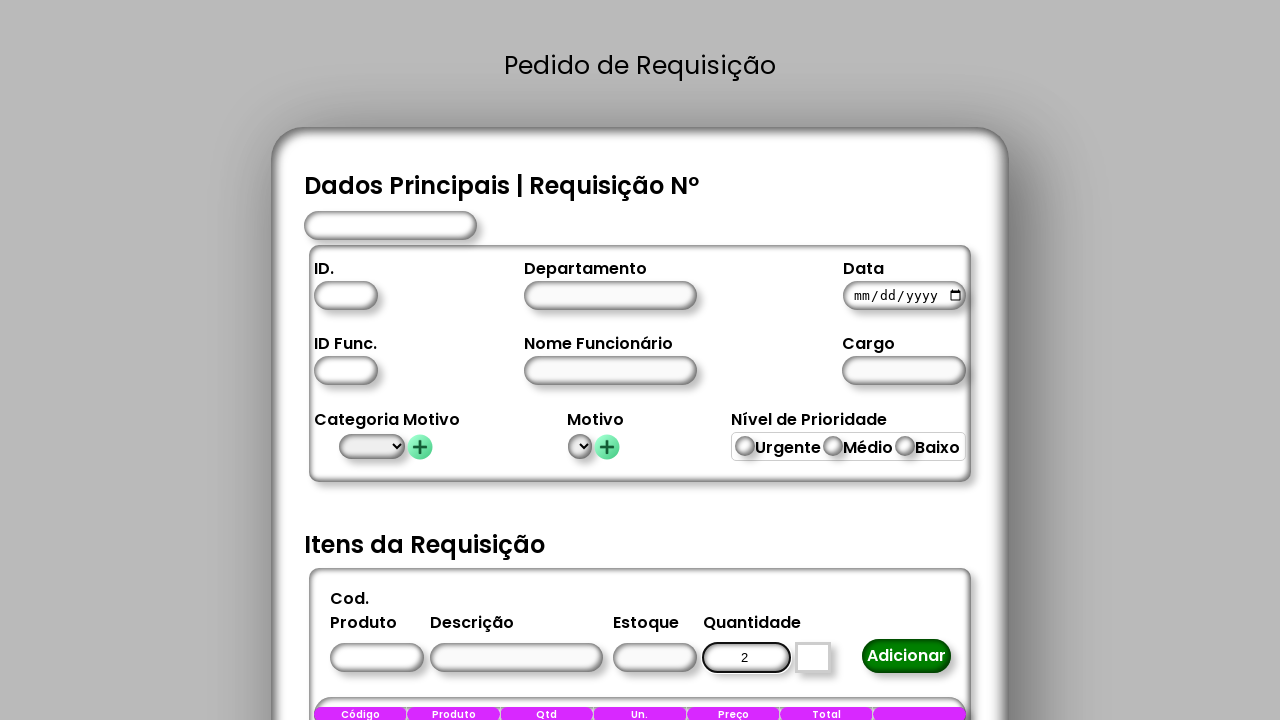

Clicked quantity field (second click) at (746, 658) on #Quantidade
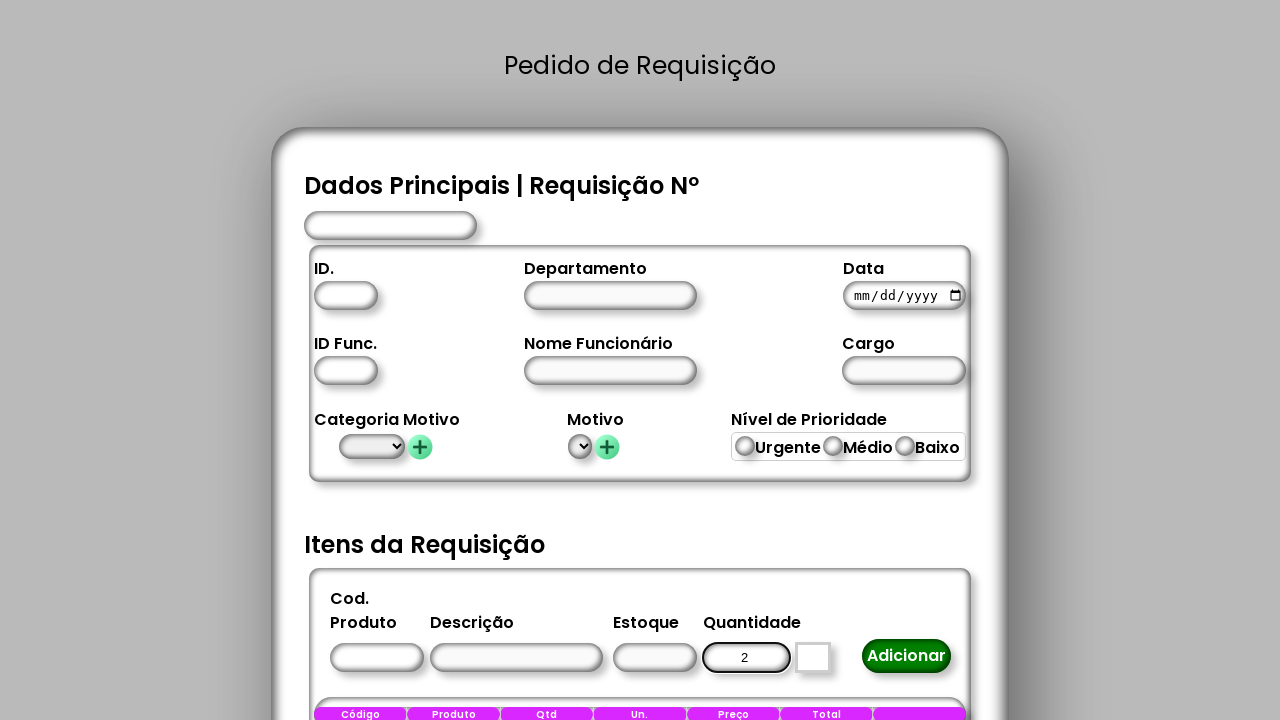

Entered value '0' in quantity field on #Quantidade
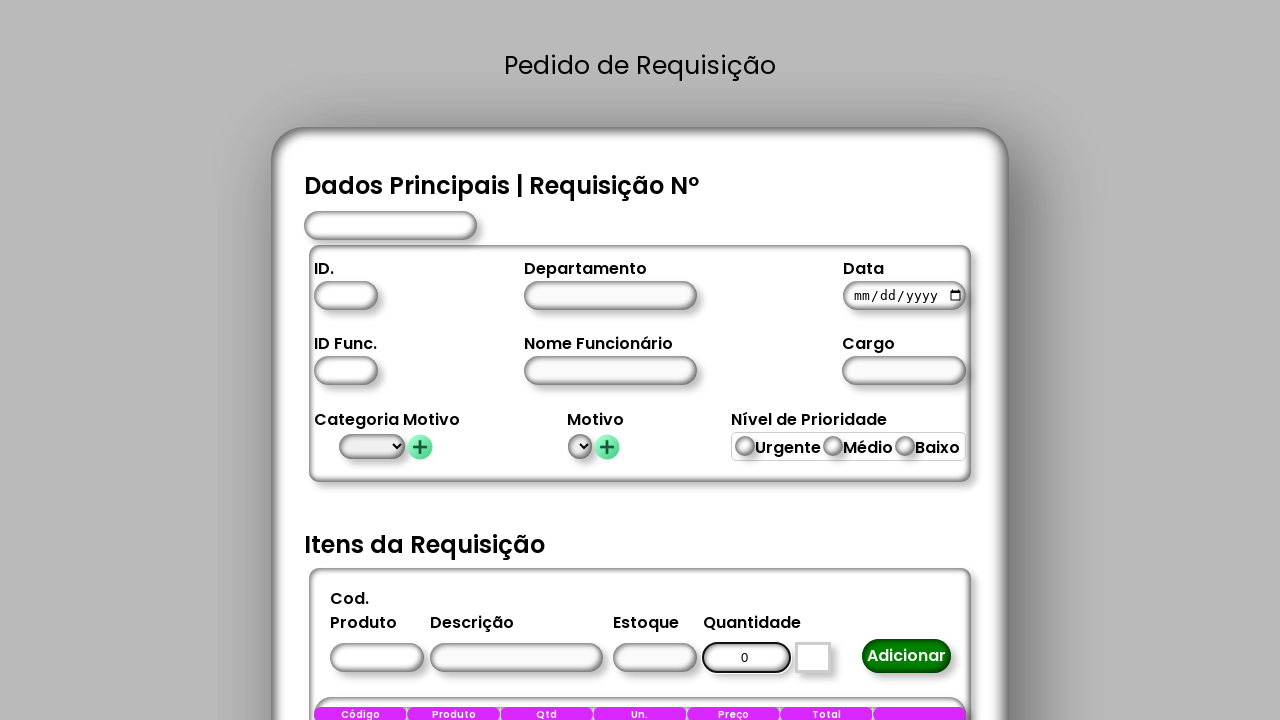

Clicked quantity field at (746, 658) on #Quantidade
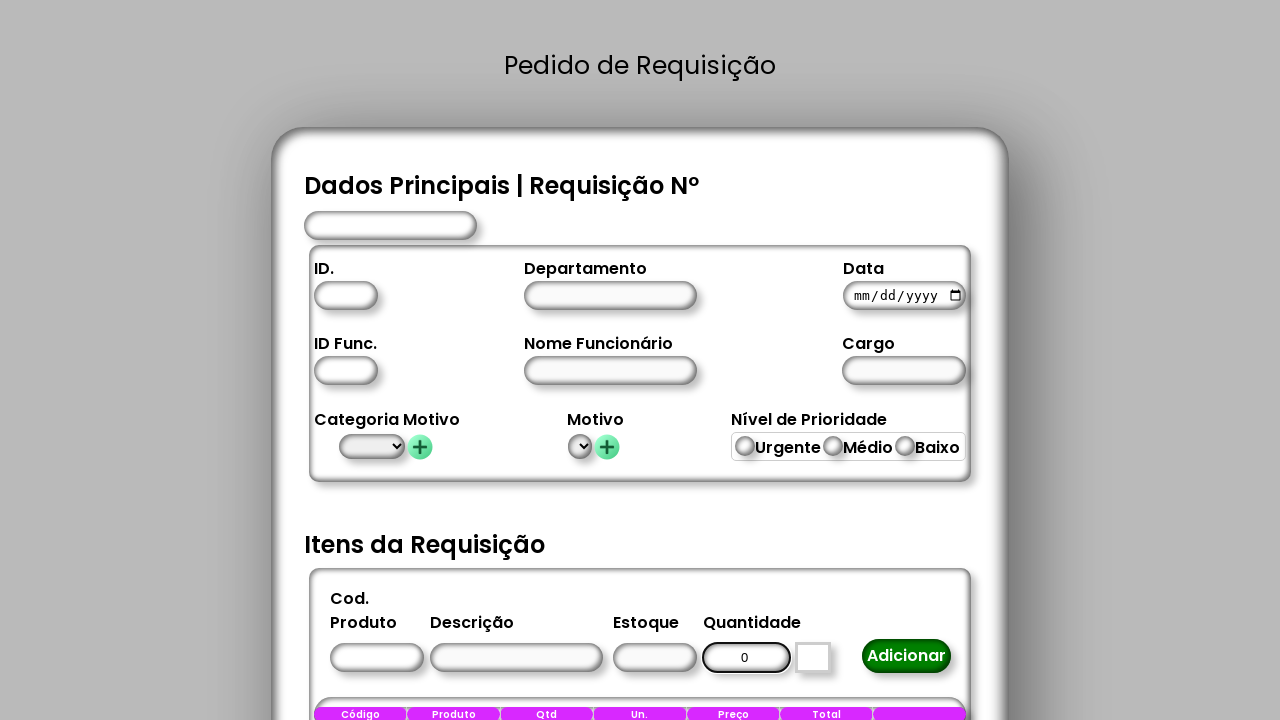

Entered negative value '-1' in quantity field on #Quantidade
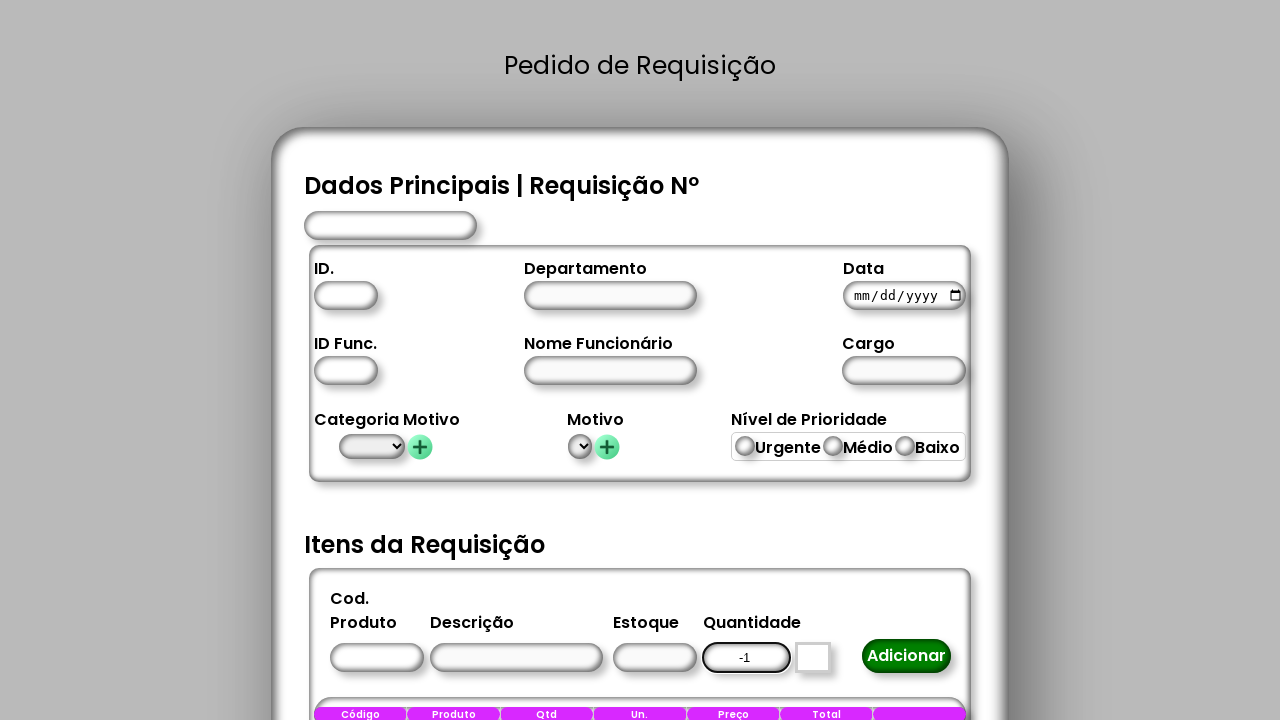

Clicked quantity field at (746, 658) on #Quantidade
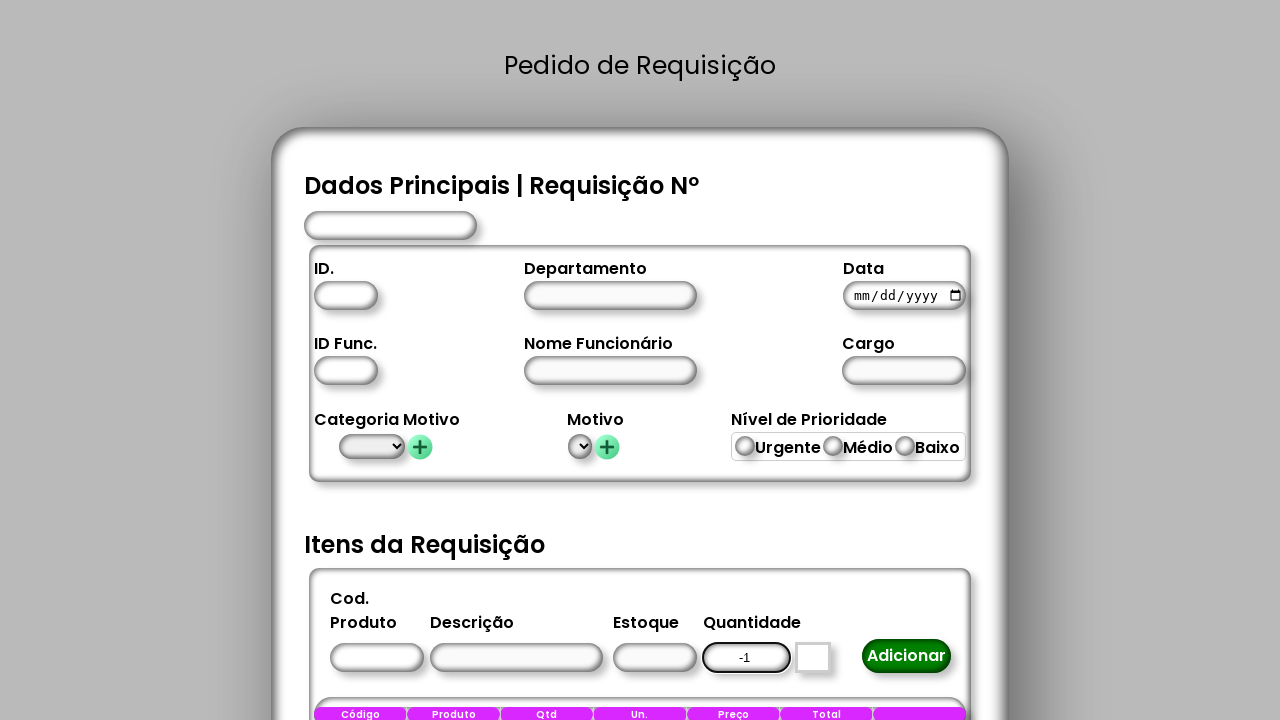

Entered negative value '-2' in quantity field on #Quantidade
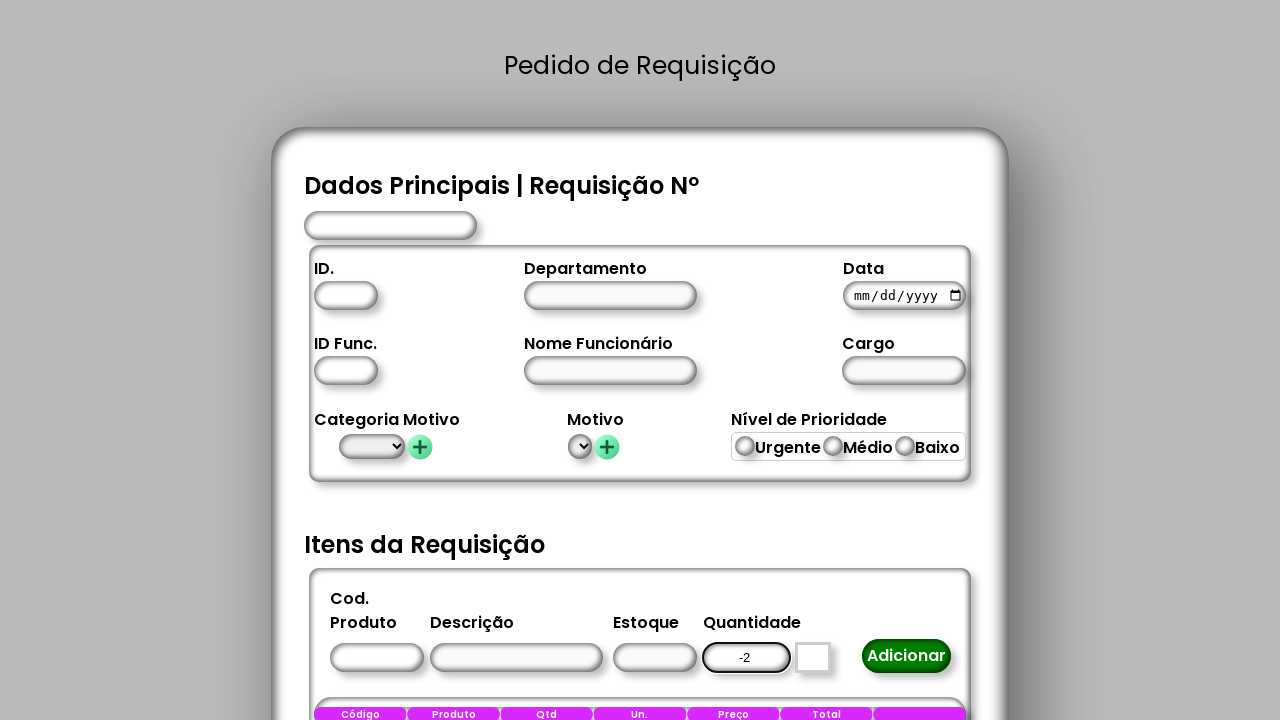

Clicked quantity field at (746, 658) on #Quantidade
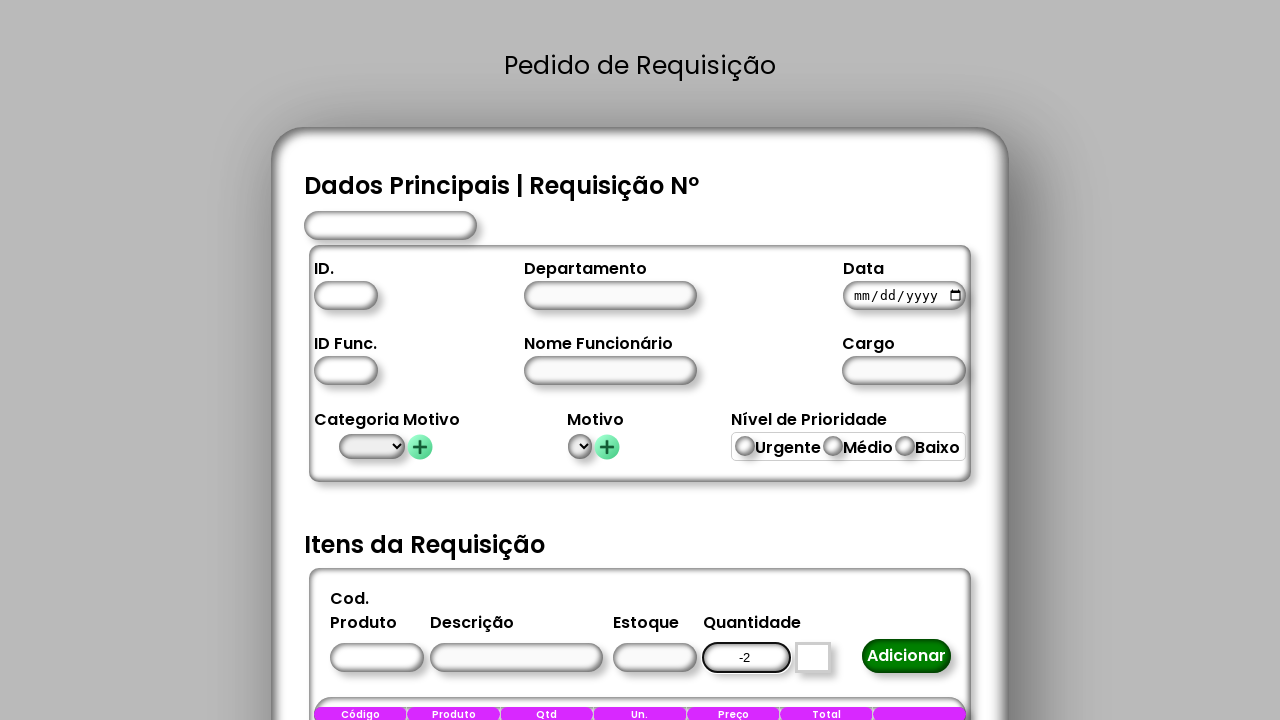

Entered negative value '-1' in quantity field on #Quantidade
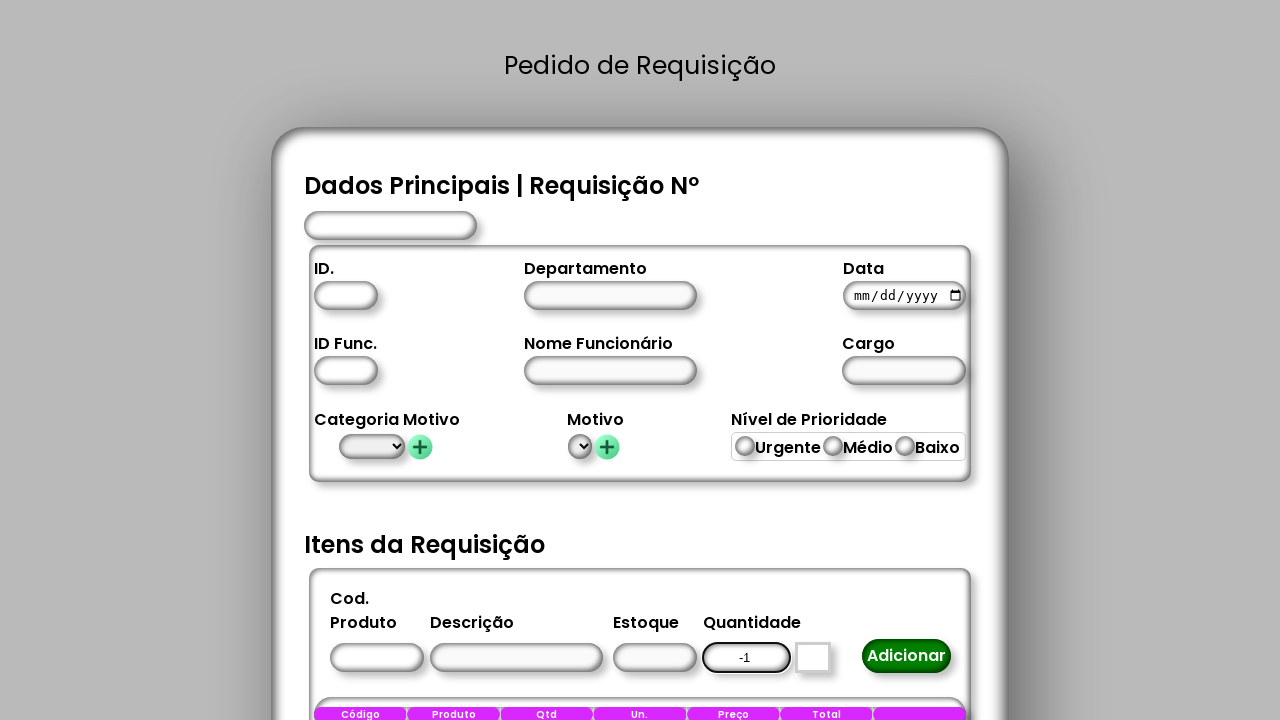

Clicked quantity field at (746, 658) on #Quantidade
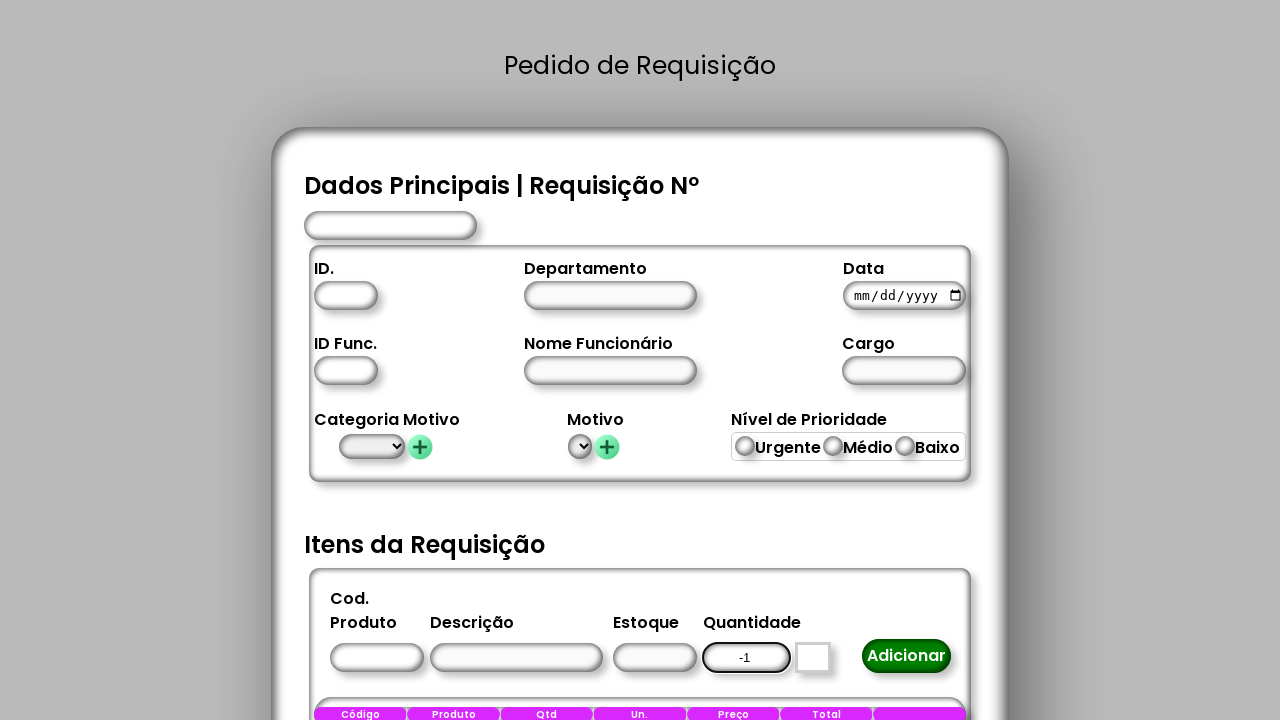

Entered value '0' in quantity field on #Quantidade
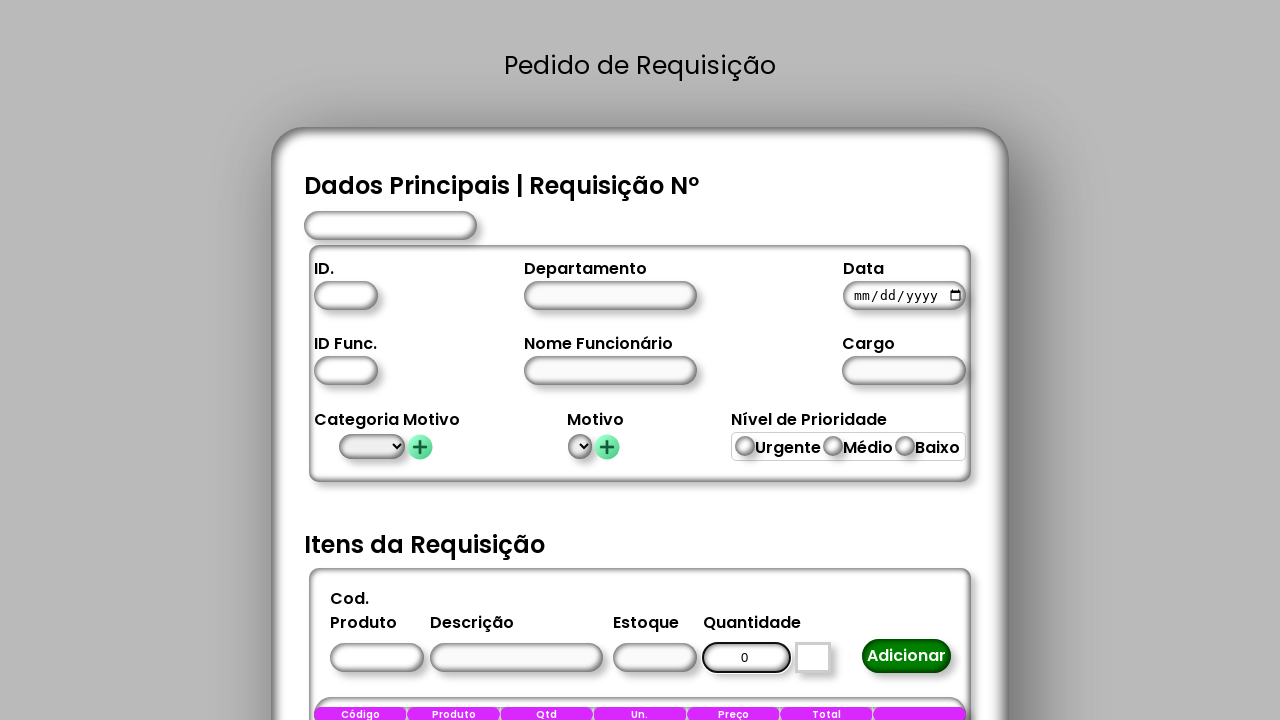

Final click on quantity field at (746, 658) on #Quantidade
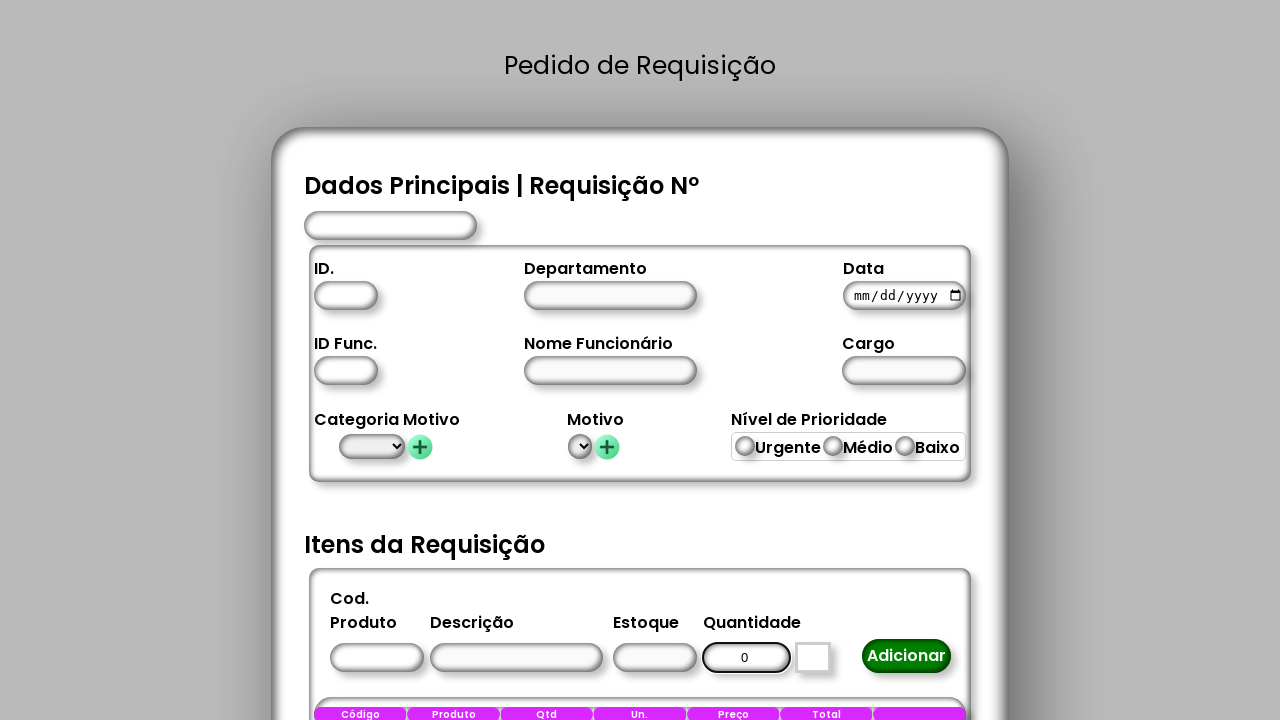

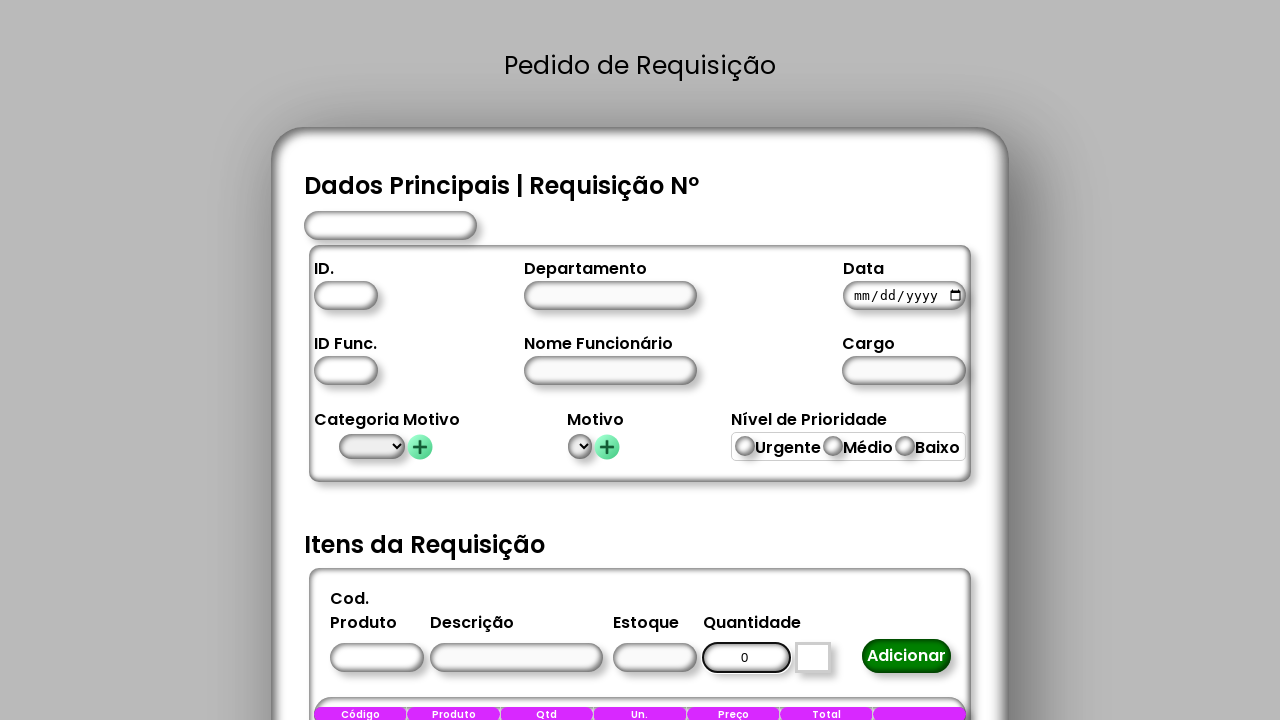